Tests mouse hover functionality by moving the cursor over a "SwitchTo" menu element on a registration page

Starting URL: http://demo.automationtesting.in/Register.html

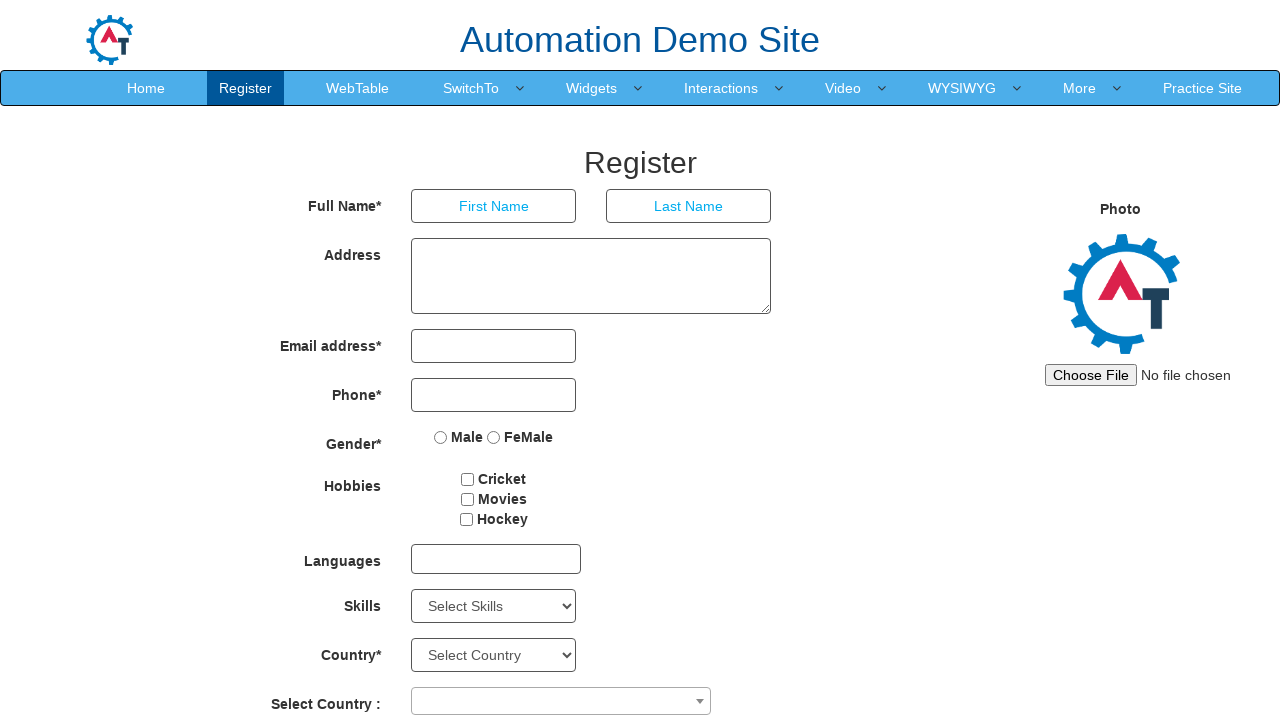

Located SwitchTo menu element
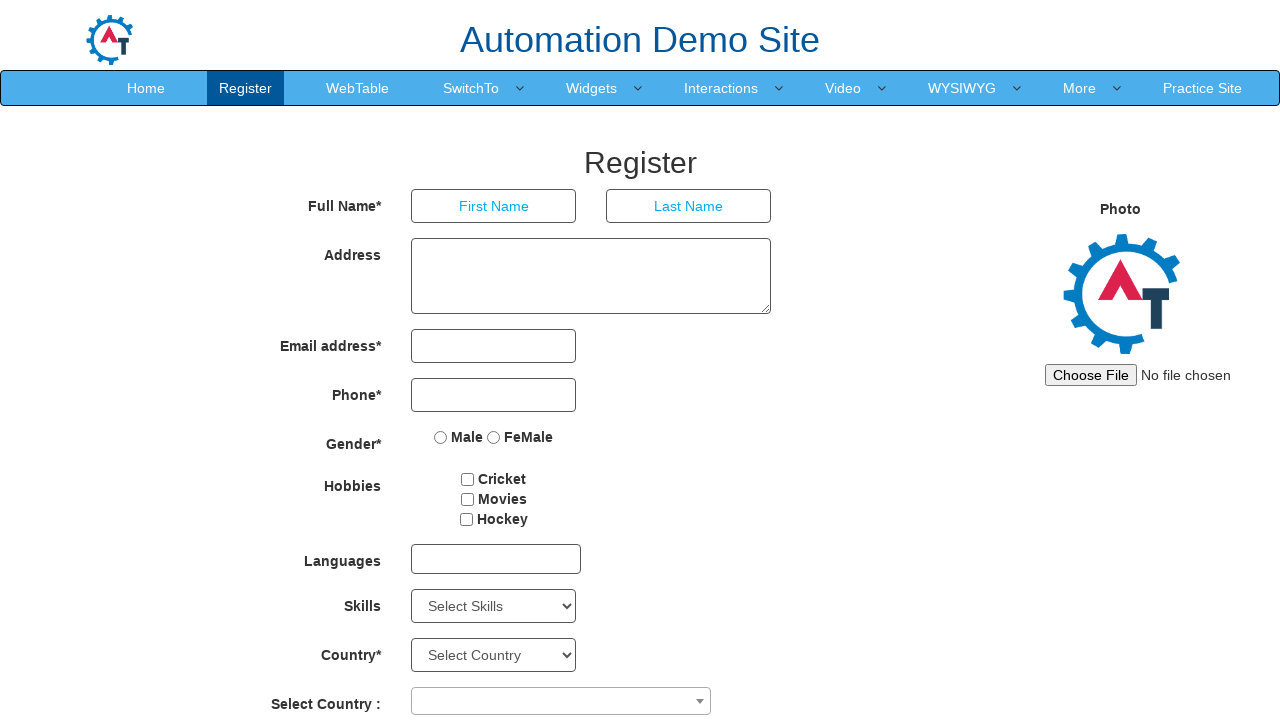

Hovered over SwitchTo menu element to trigger mouseover at (471, 88) on a:has-text('SwitchTo')
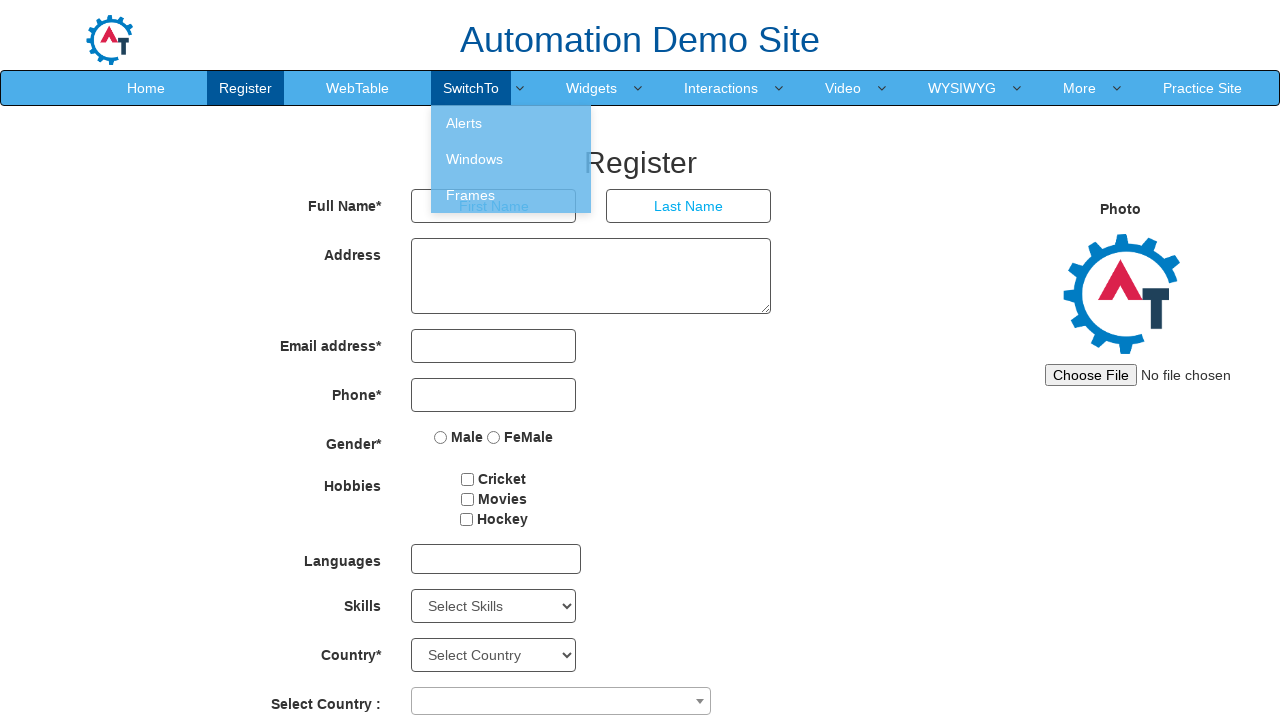

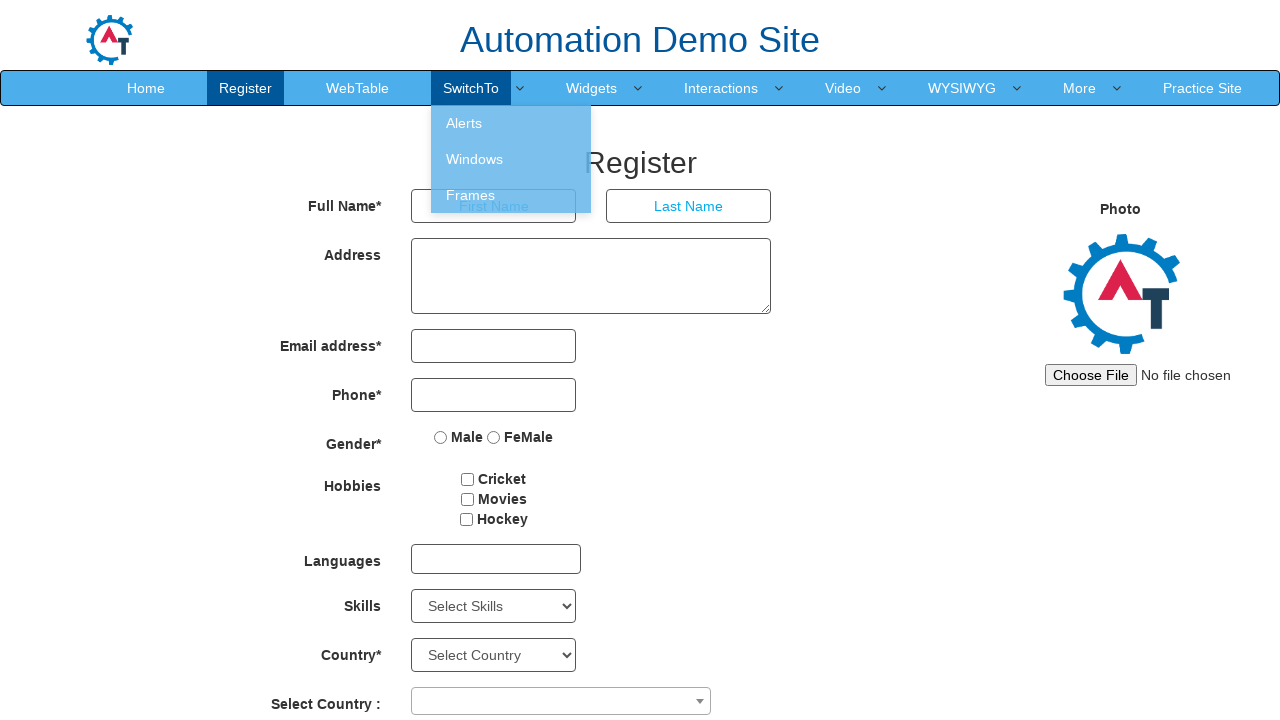